Tests that Clear completed button is hidden when no items are completed

Starting URL: https://demo.playwright.dev/todomvc

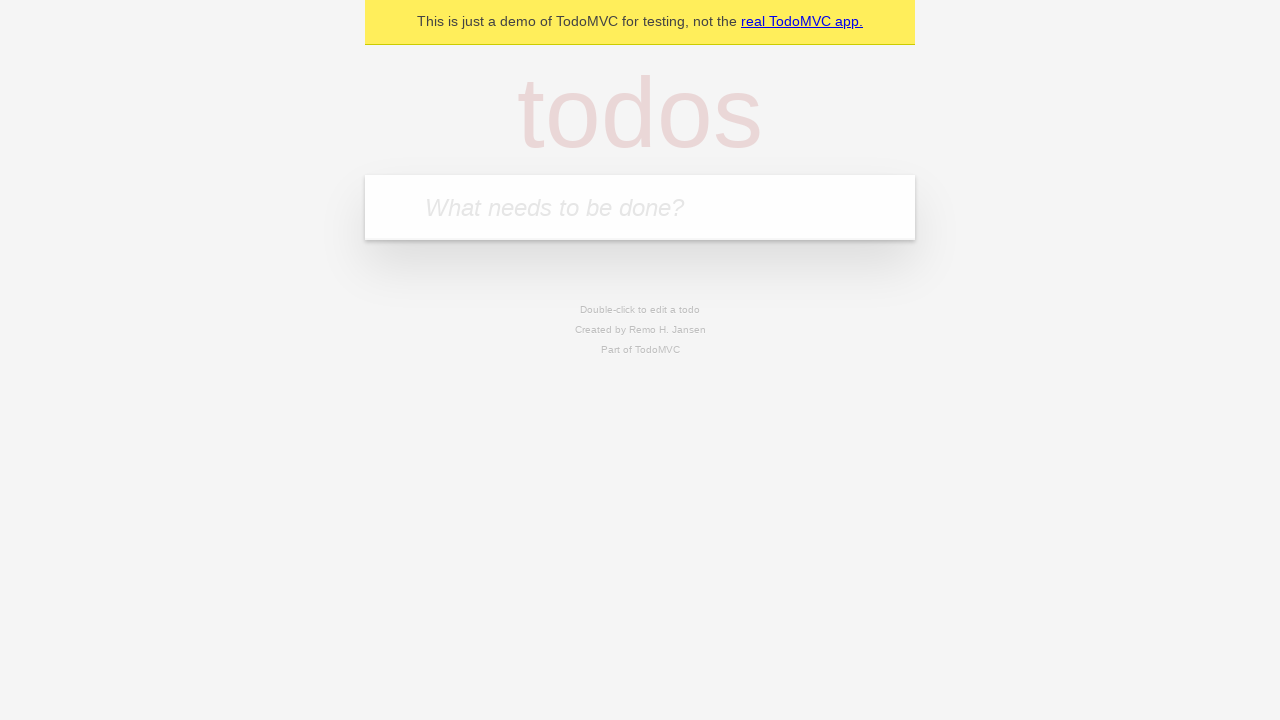

Filled first todo input with 'buy some cheese' on .new-todo
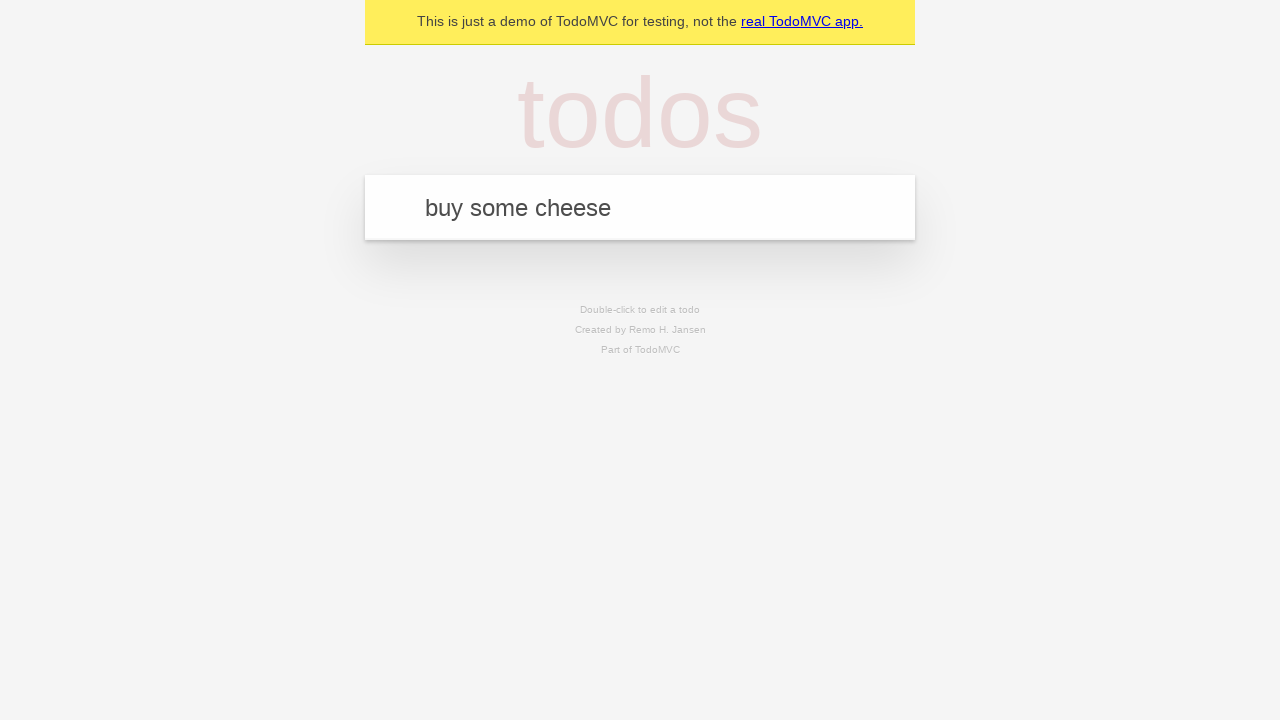

Pressed Enter to create first todo on .new-todo
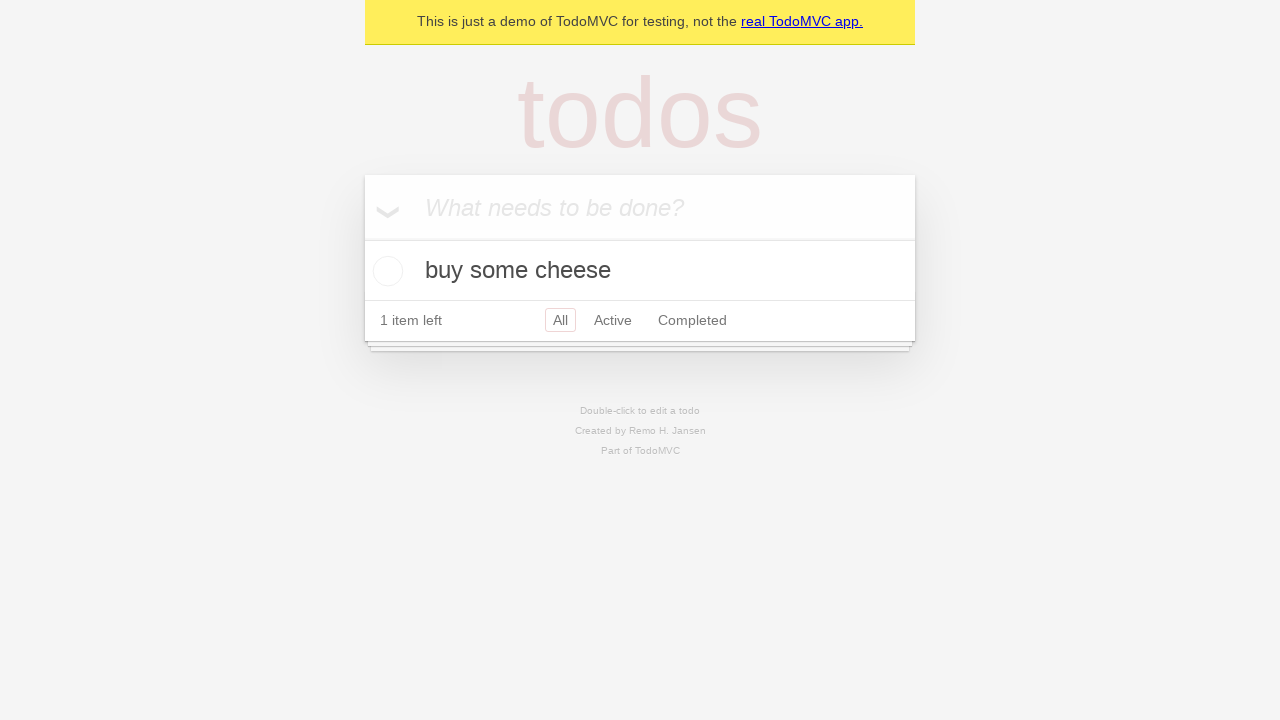

Filled second todo input with 'feed the cat' on .new-todo
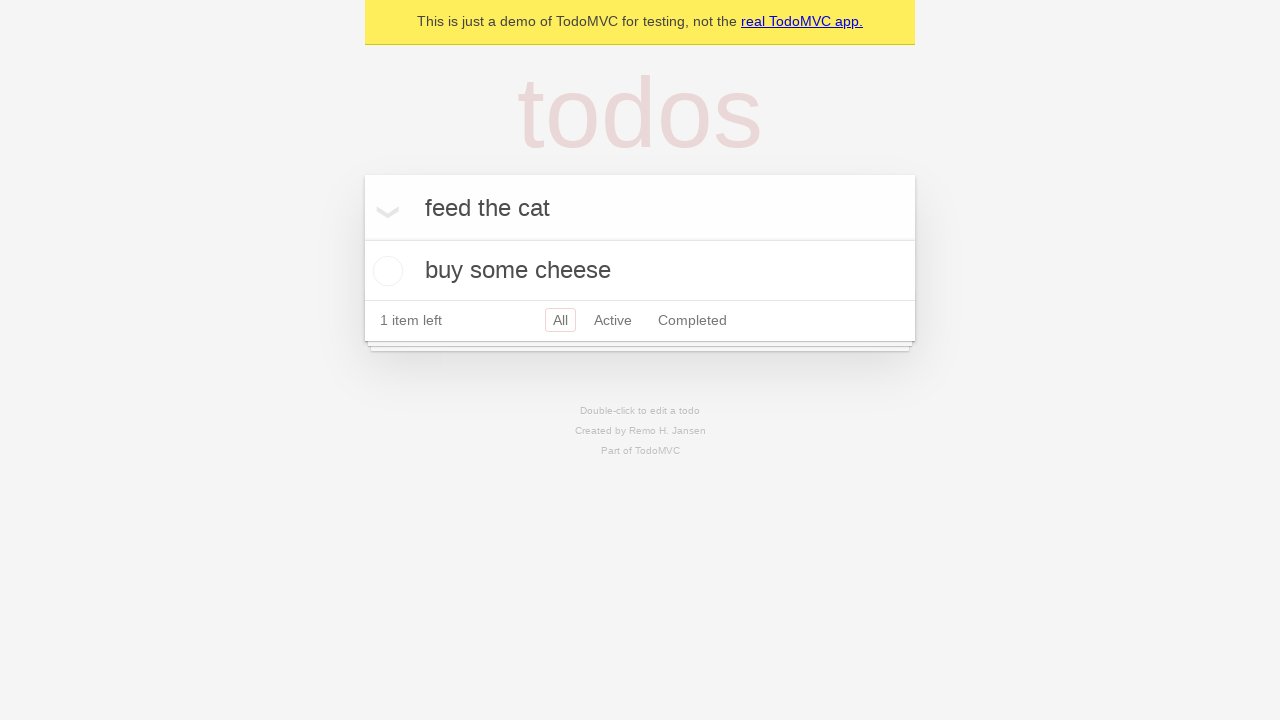

Pressed Enter to create second todo on .new-todo
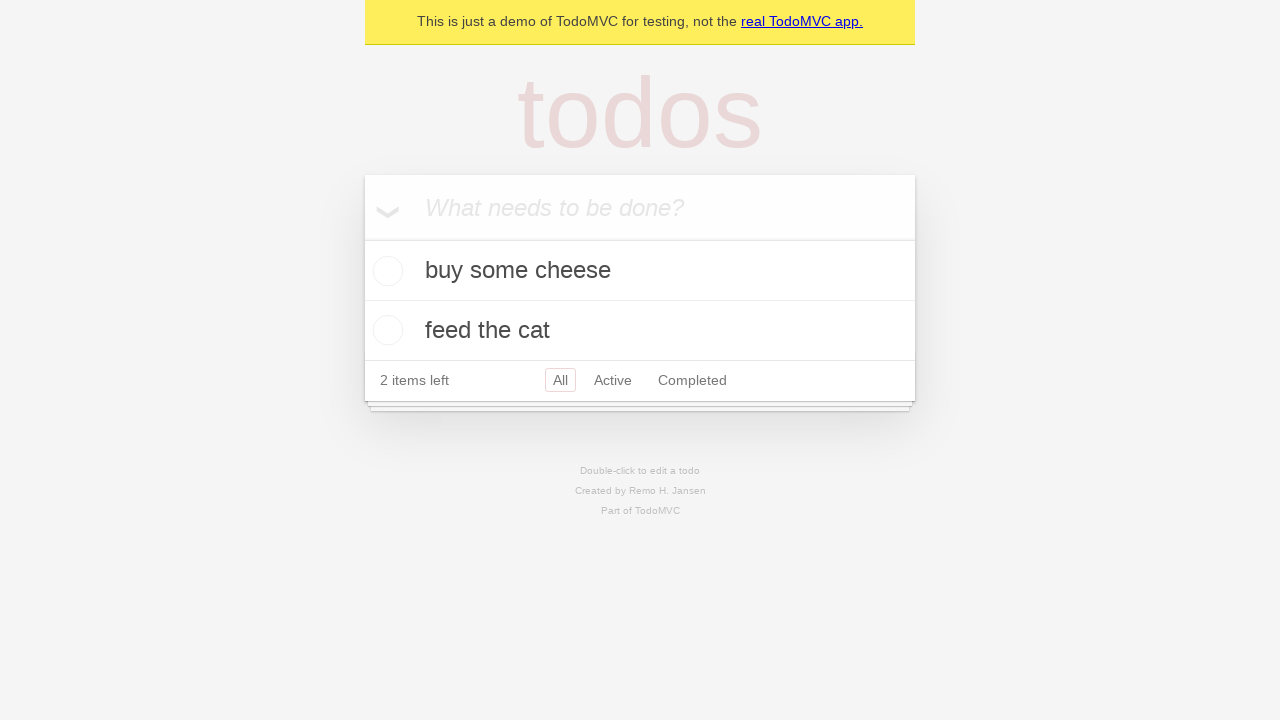

Filled third todo input with 'book a doctors appointment' on .new-todo
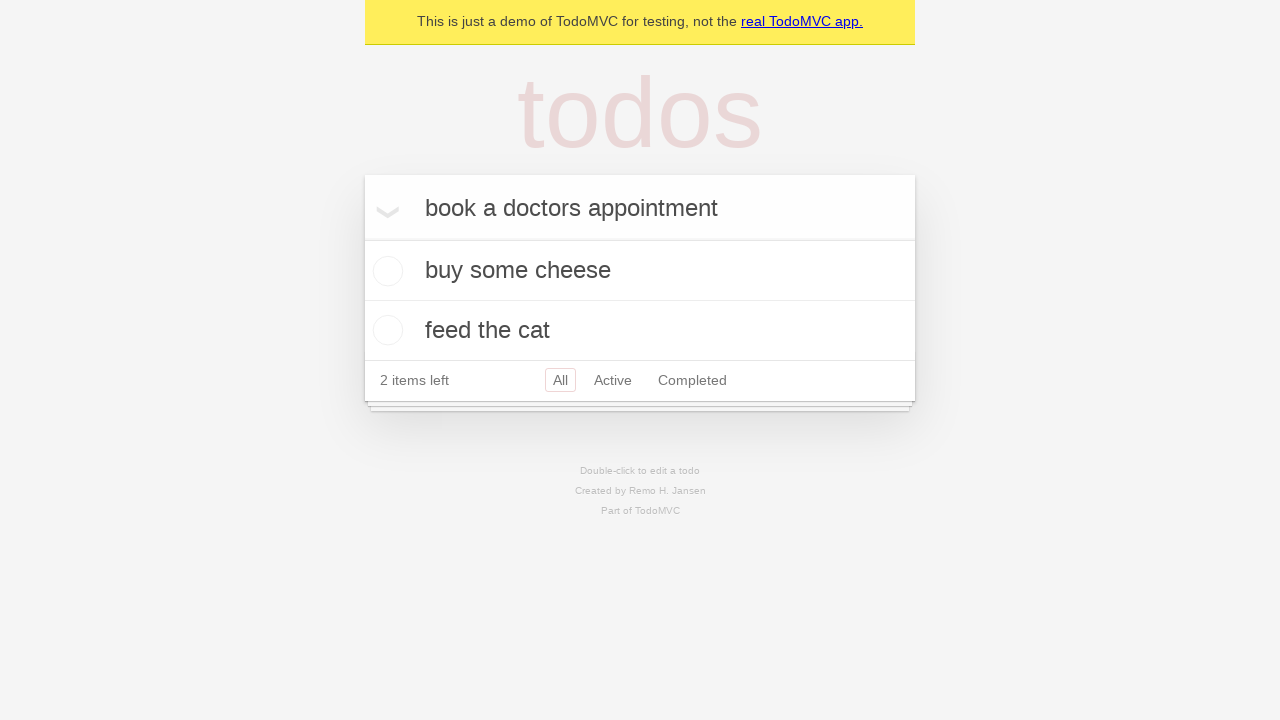

Pressed Enter to create third todo on .new-todo
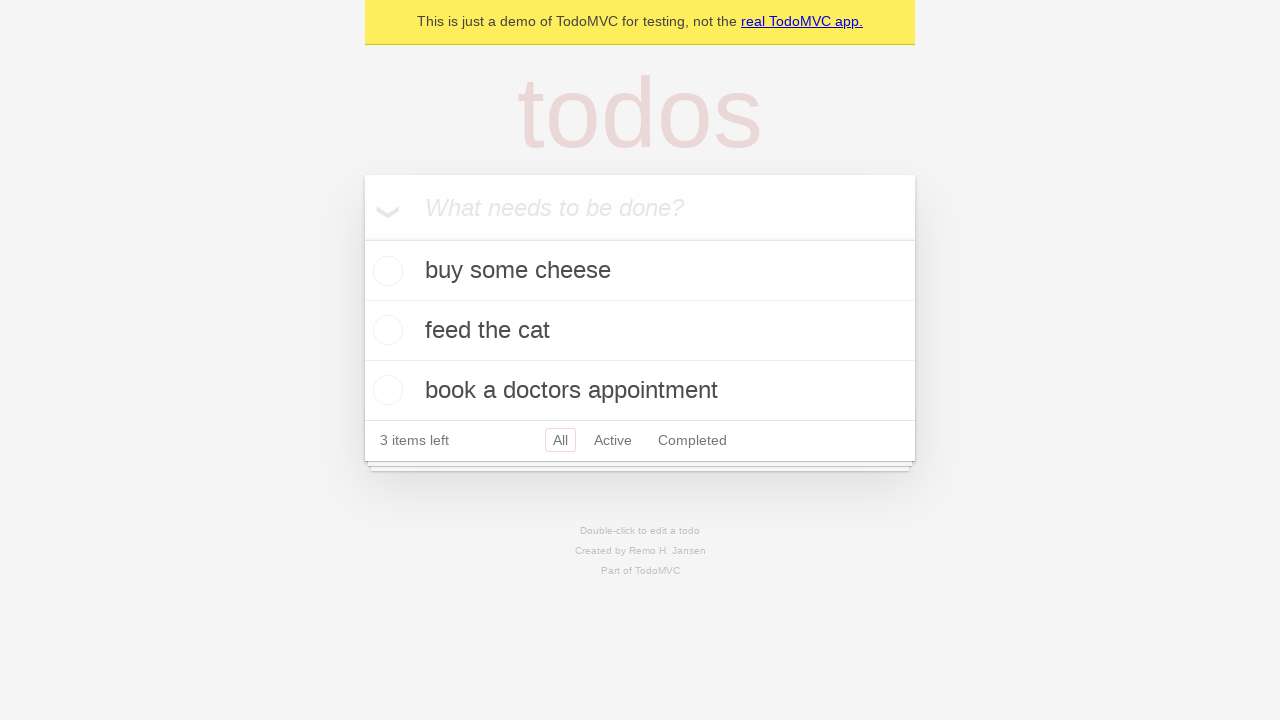

Checked the first todo item as completed at (385, 271) on .todo-list li .toggle >> nth=0
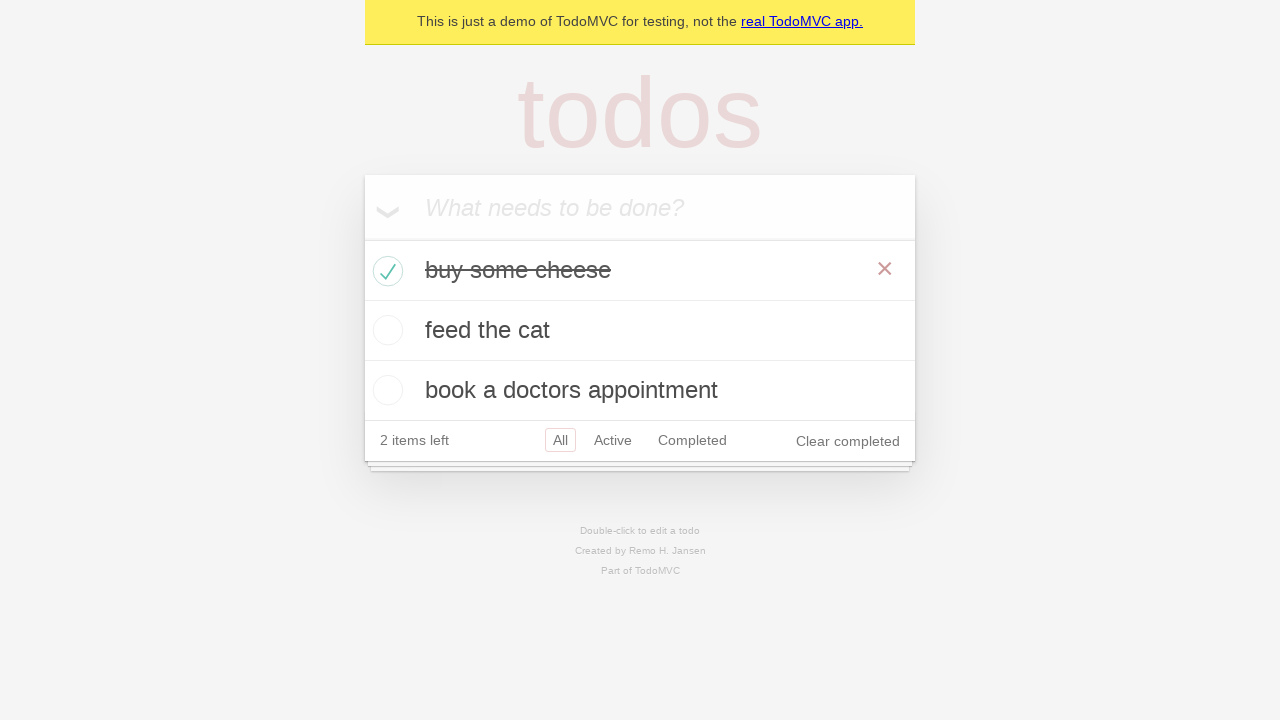

Clicked the 'Clear completed' button to remove completed todo at (848, 441) on .clear-completed
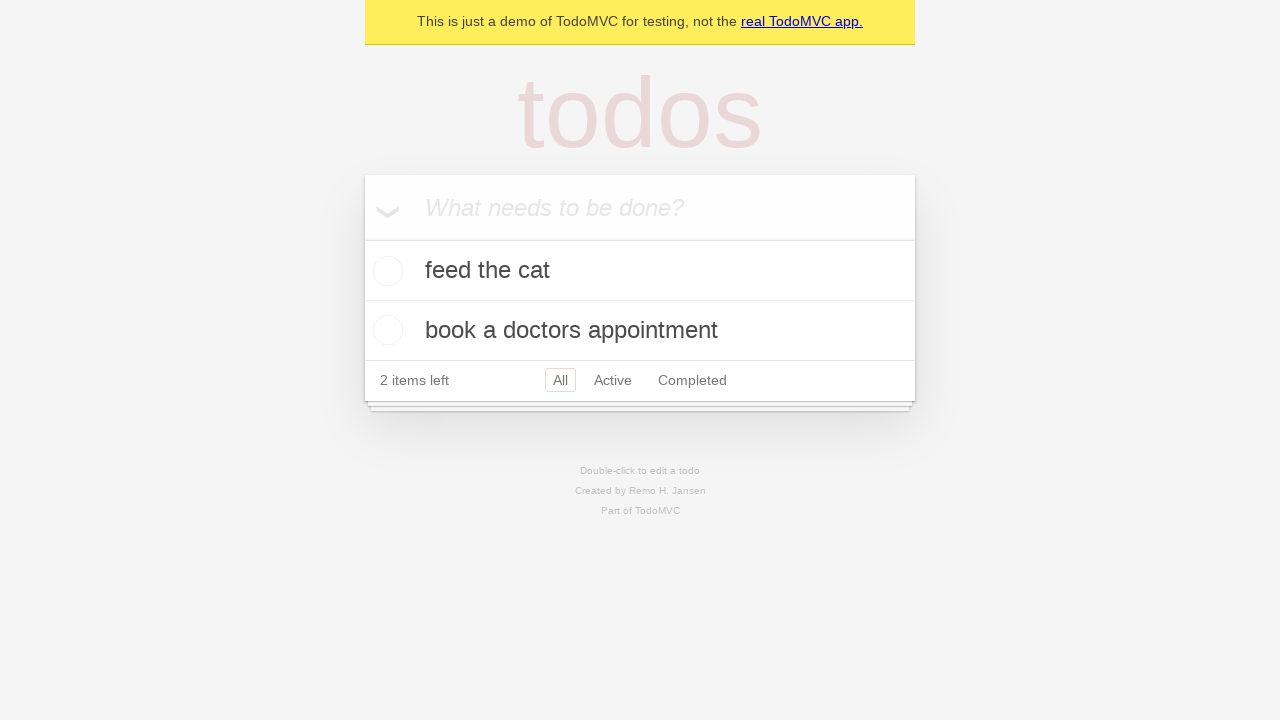

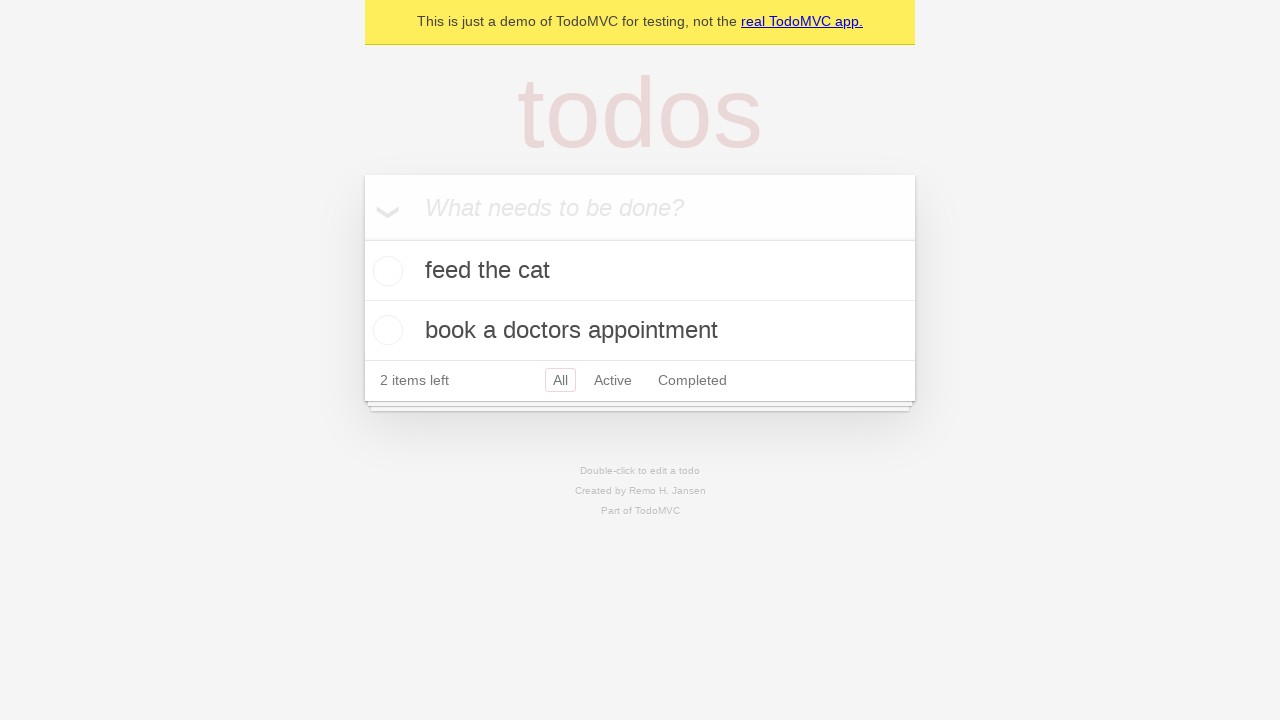